Tests drag and drop functionality by dragging an element 100 pixels horizontally and vertically on the jQuery UI draggable demo page

Starting URL: https://jqueryui.com/draggable

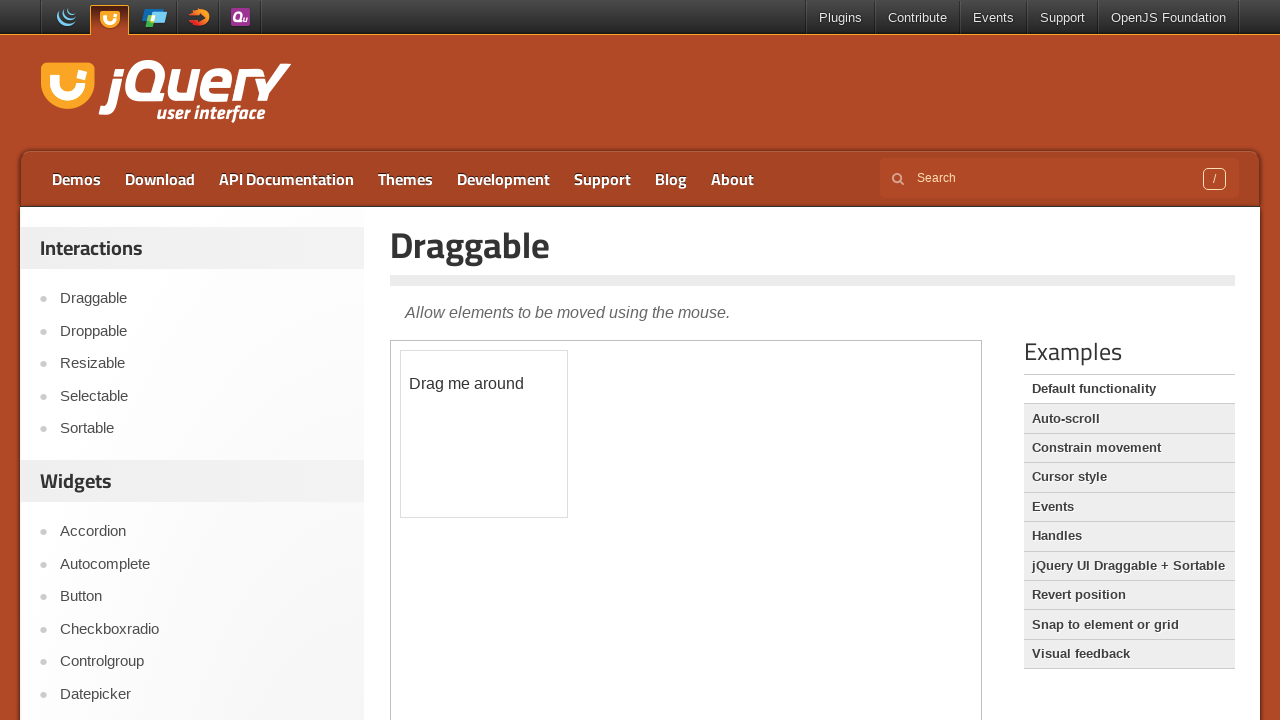

Navigated to jQuery UI draggable demo page
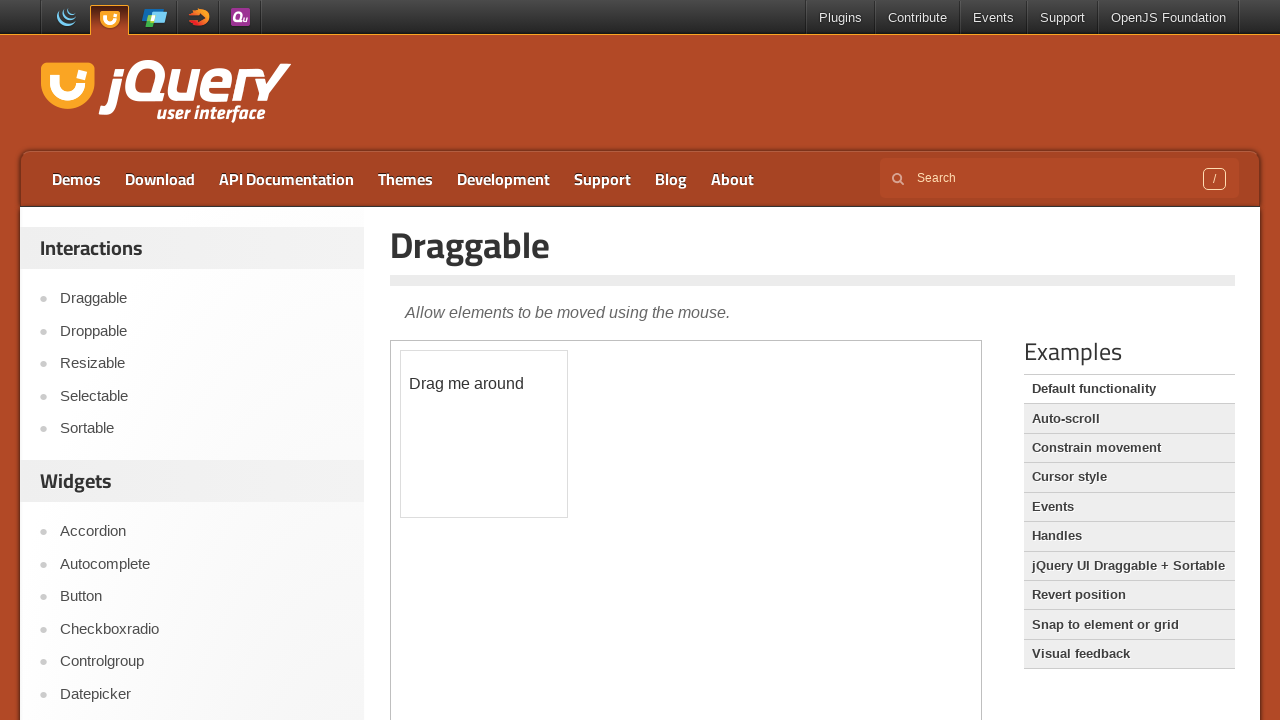

Located demo iframe
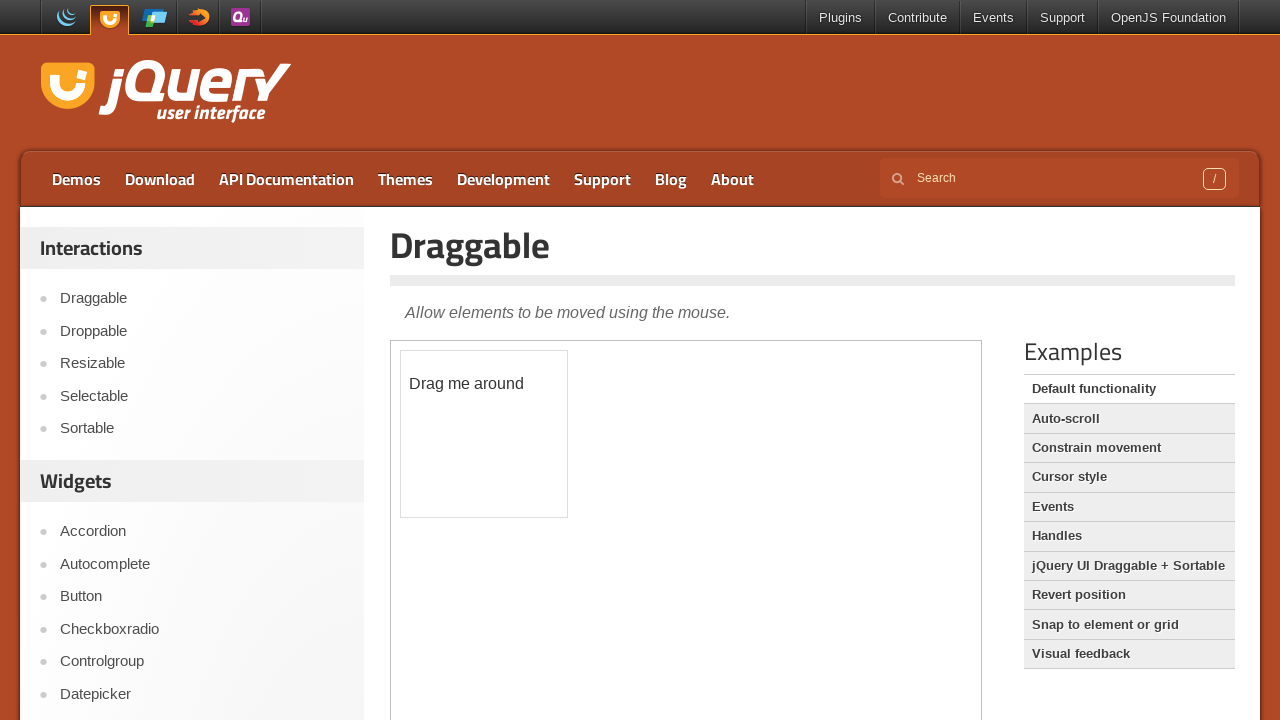

Located draggable element
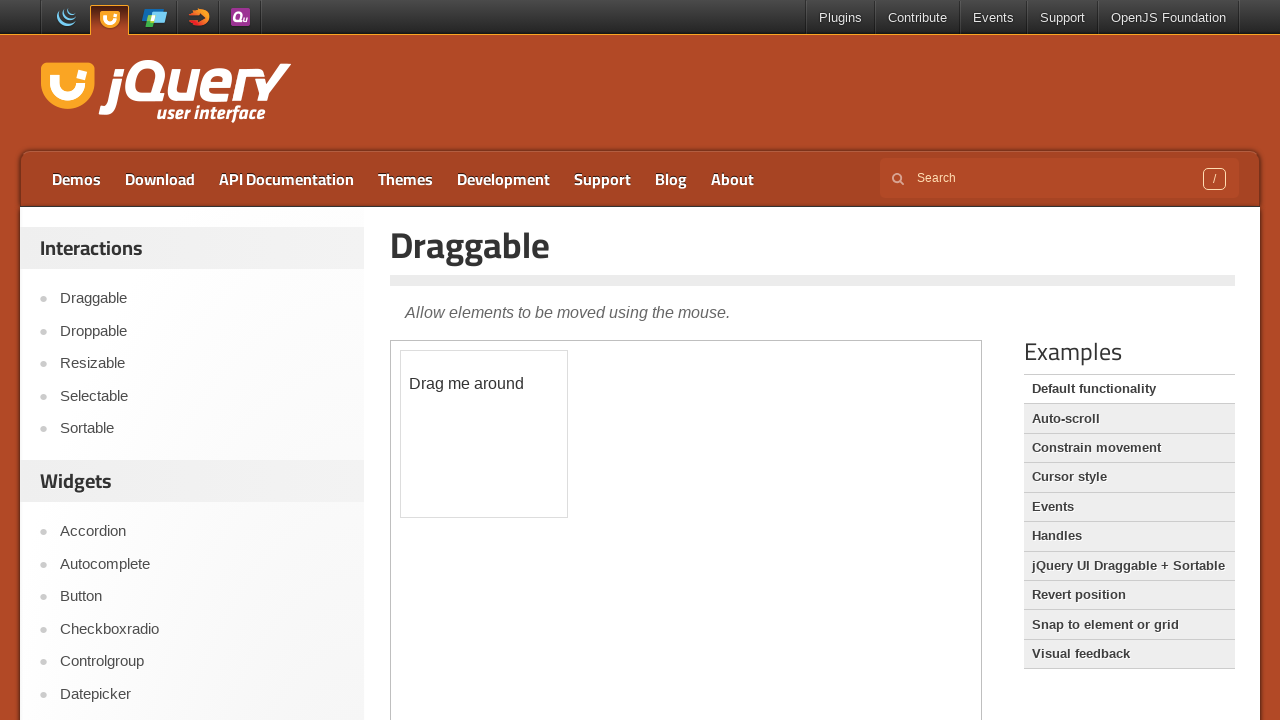

Dragged element 100 pixels horizontally and vertically at (501, 451)
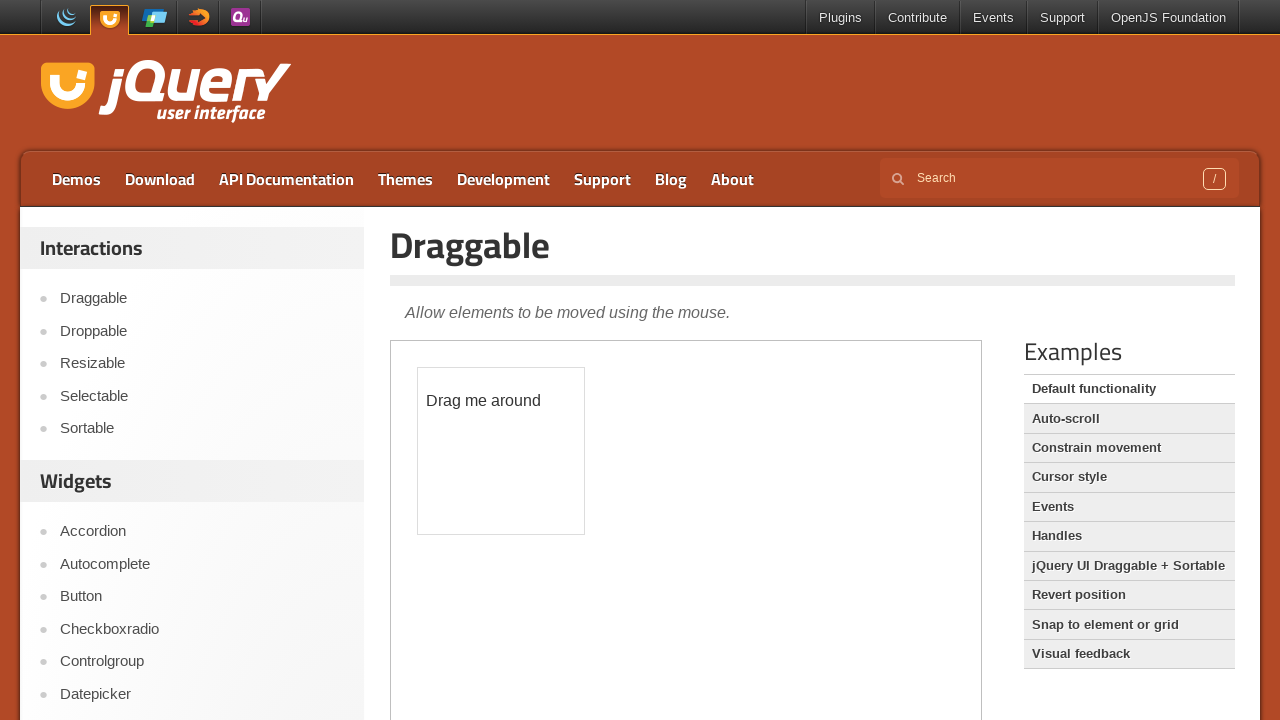

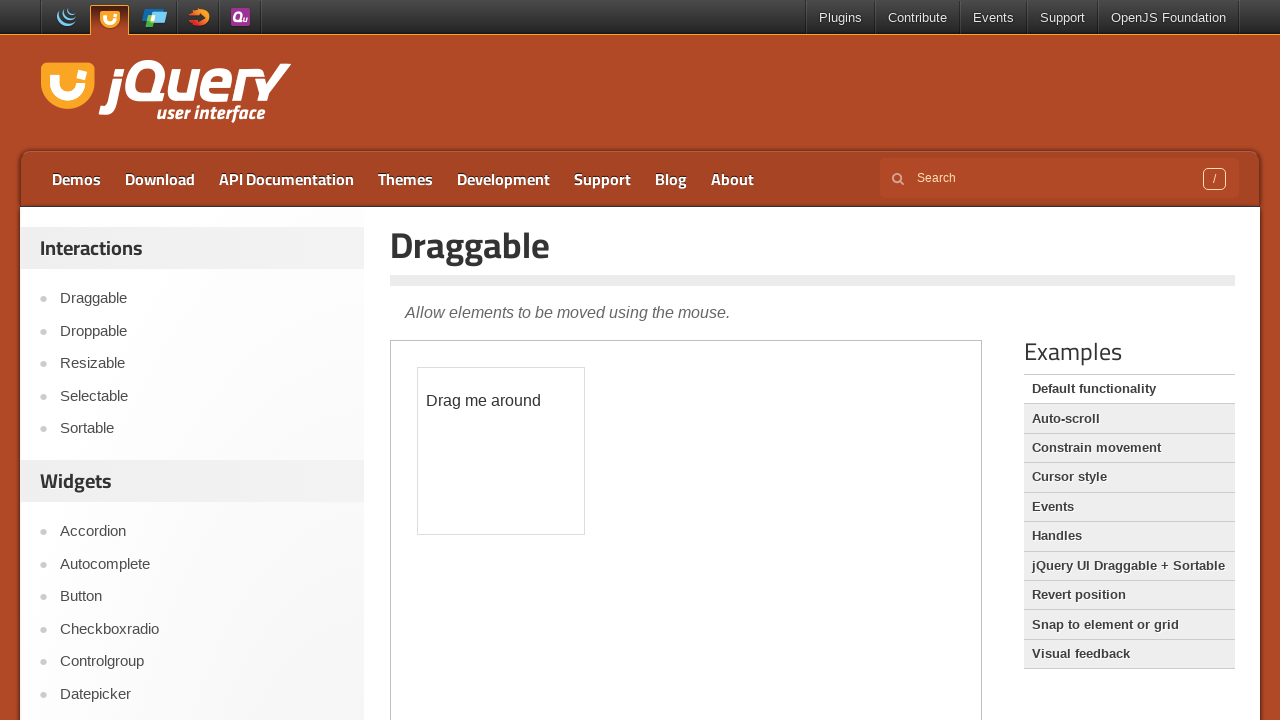